Tests navigation to Browse Languages letter M and verifies MySQL is the last language listed

Starting URL: http://www.99-bottles-of-beer.net/

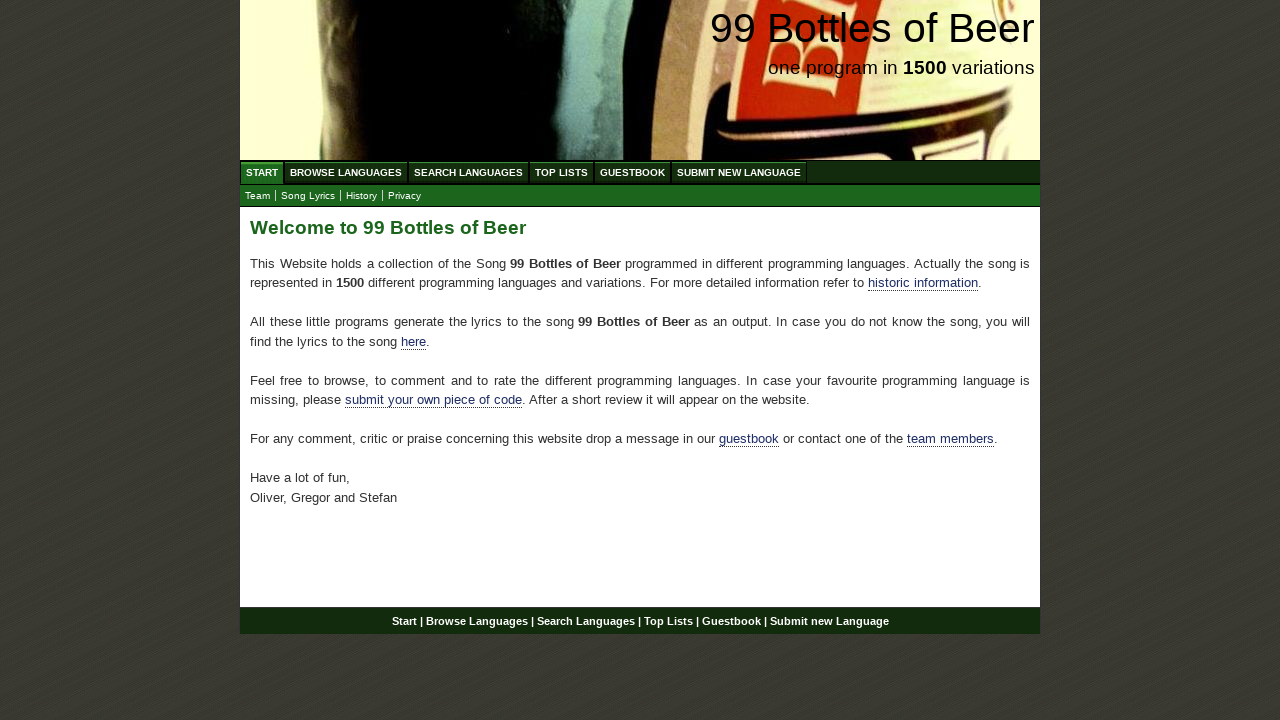

Clicked on Browse Languages link at (346, 172) on #menu li a[href='/abc.html']
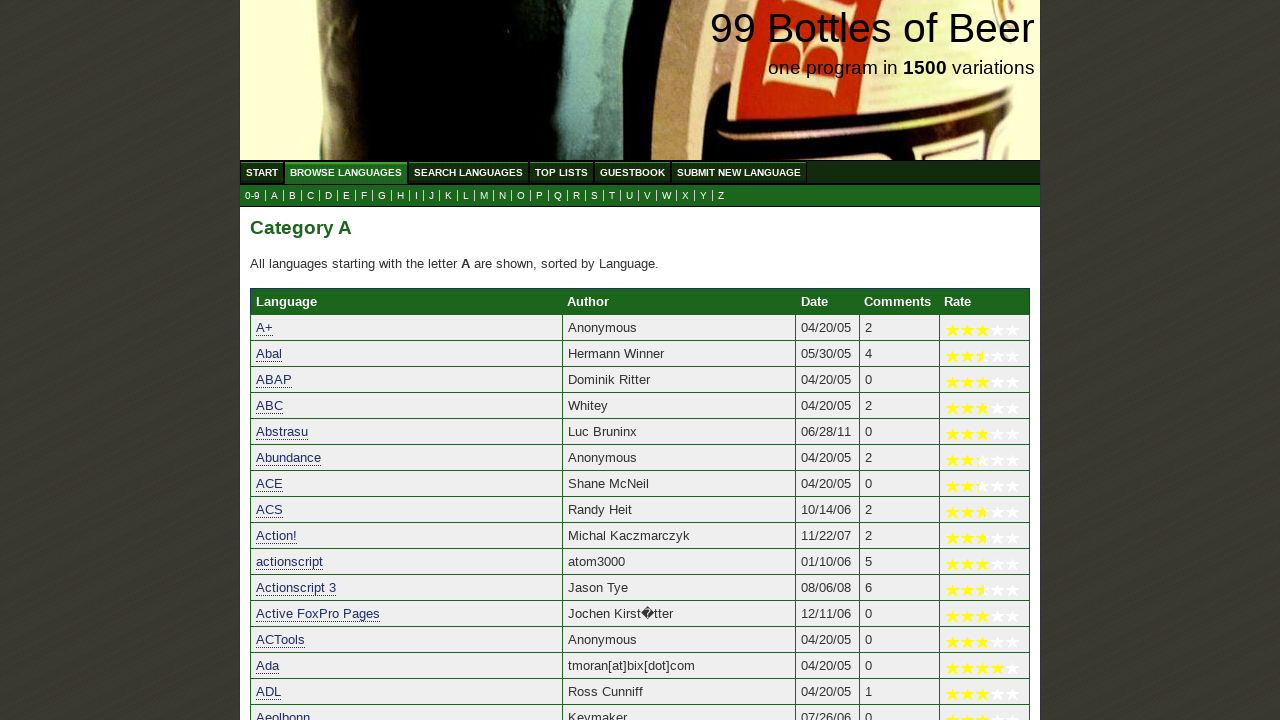

Clicked on letter M to browse languages starting with M at (484, 196) on a[href='m.html']
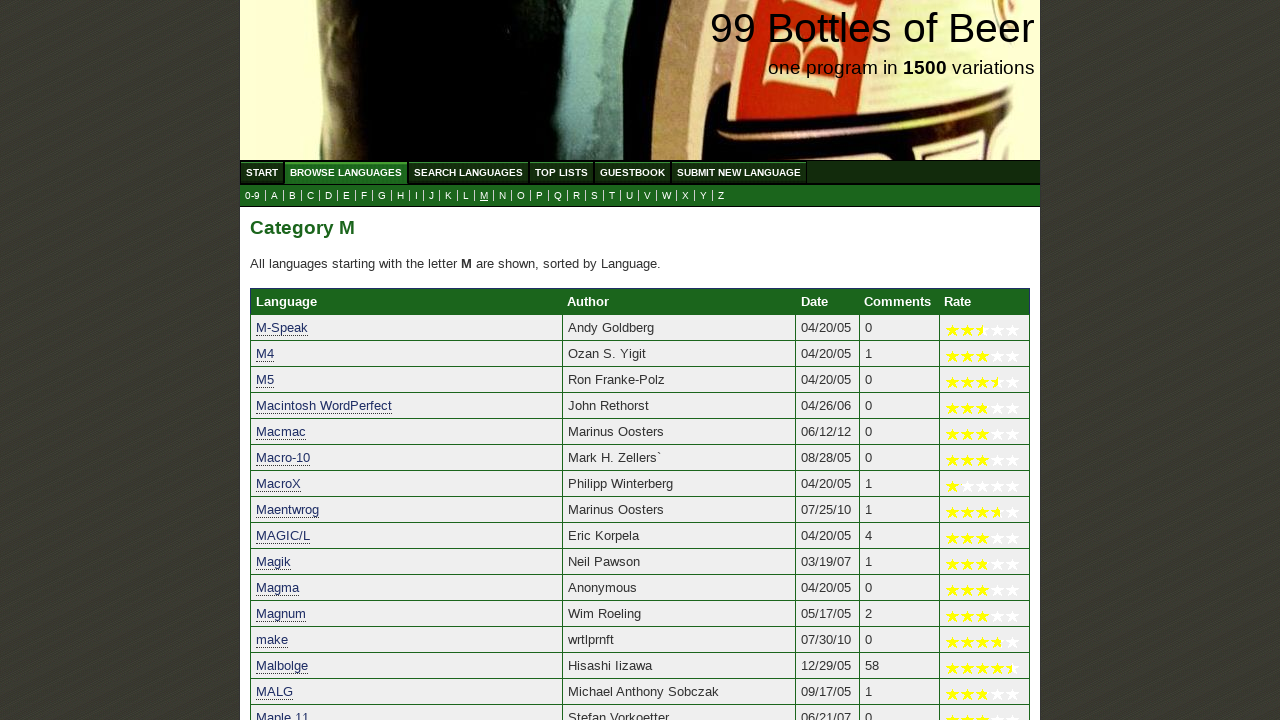

Language table loaded and last row is visible
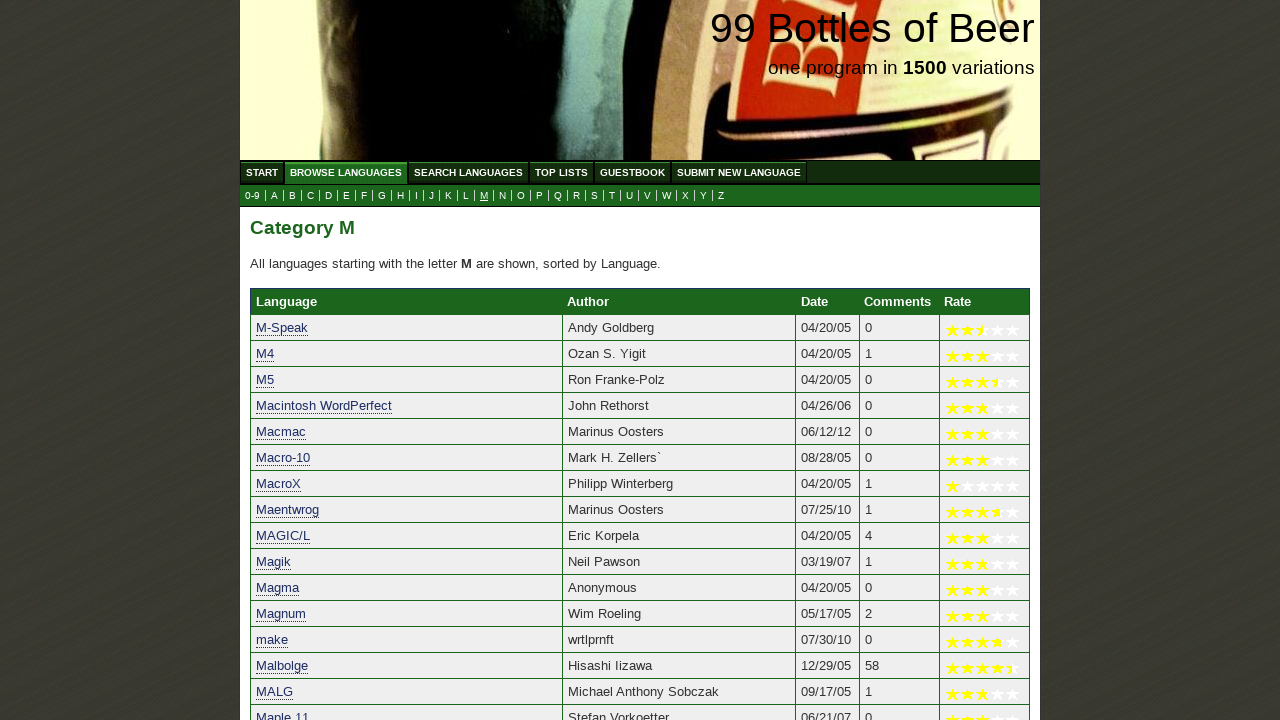

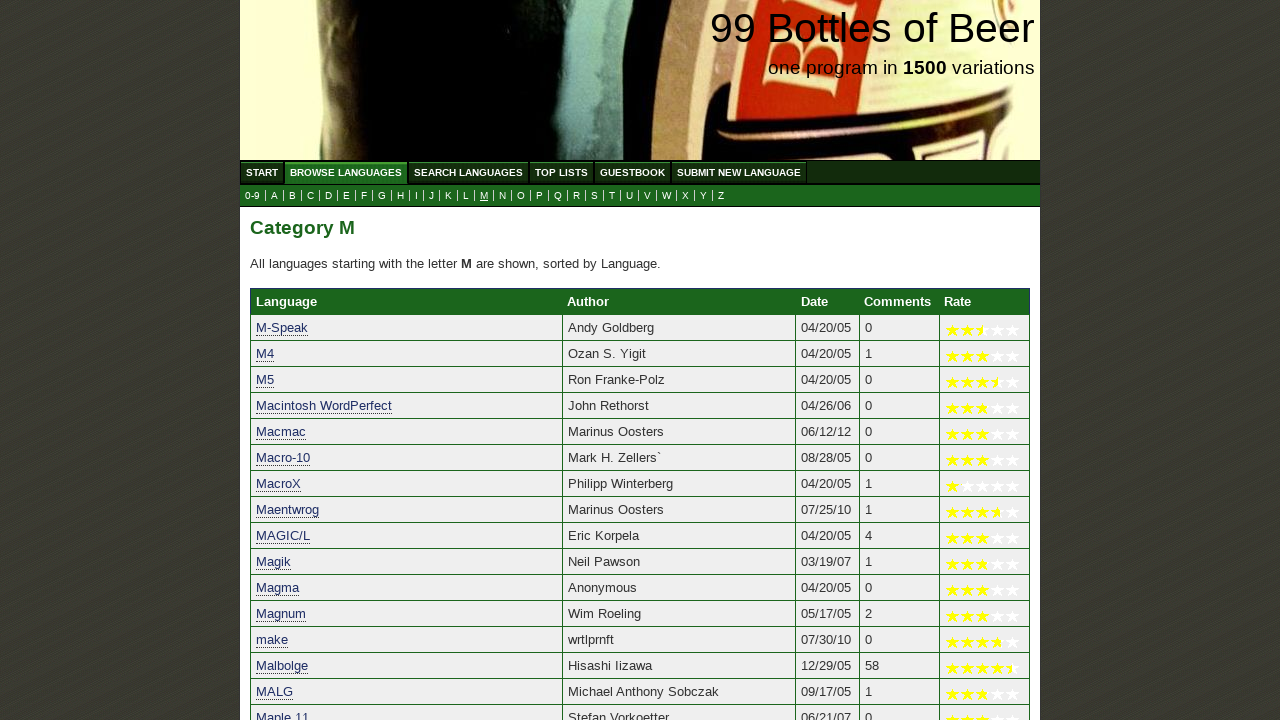